Tests handling of JavaScript alert popups by clicking a button that triggers an alert, waiting for the alert to appear, and accepting it

Starting URL: https://demo.automationtesting.in/Alerts.html

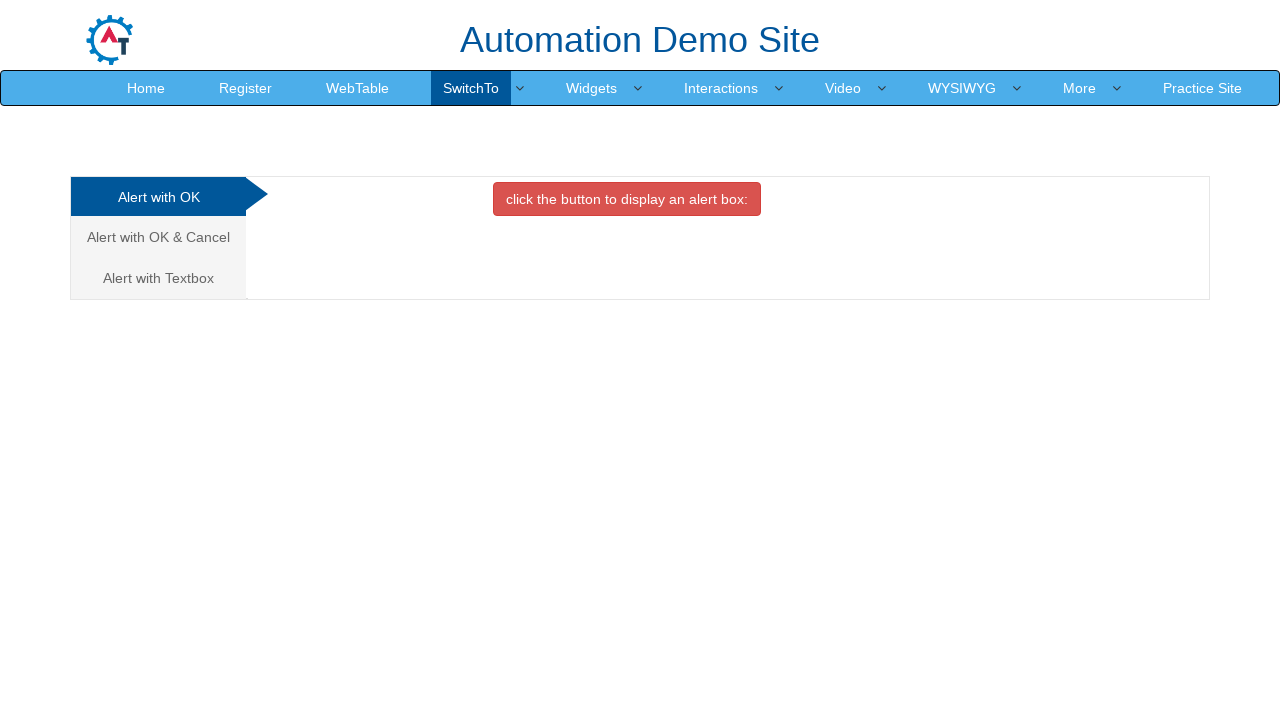

Navigated to Alerts demo page
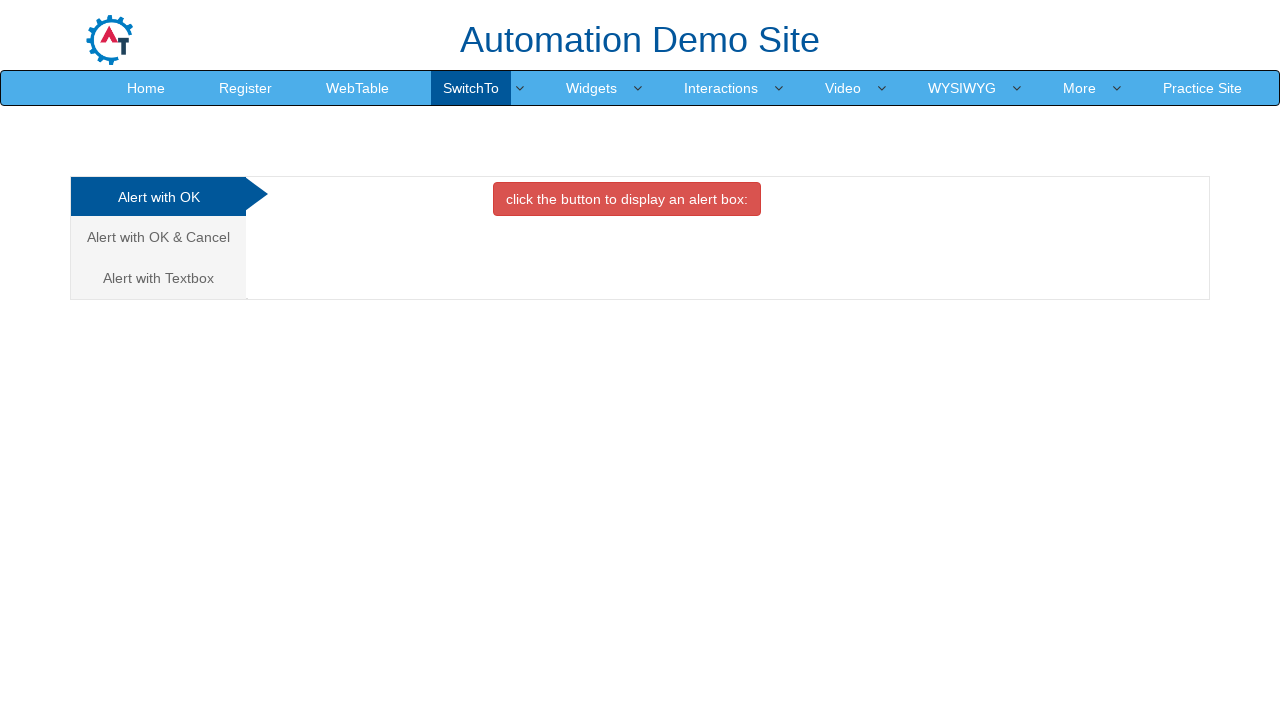

Clicked button that triggers JavaScript alert at (627, 199) on button.btn.btn-danger
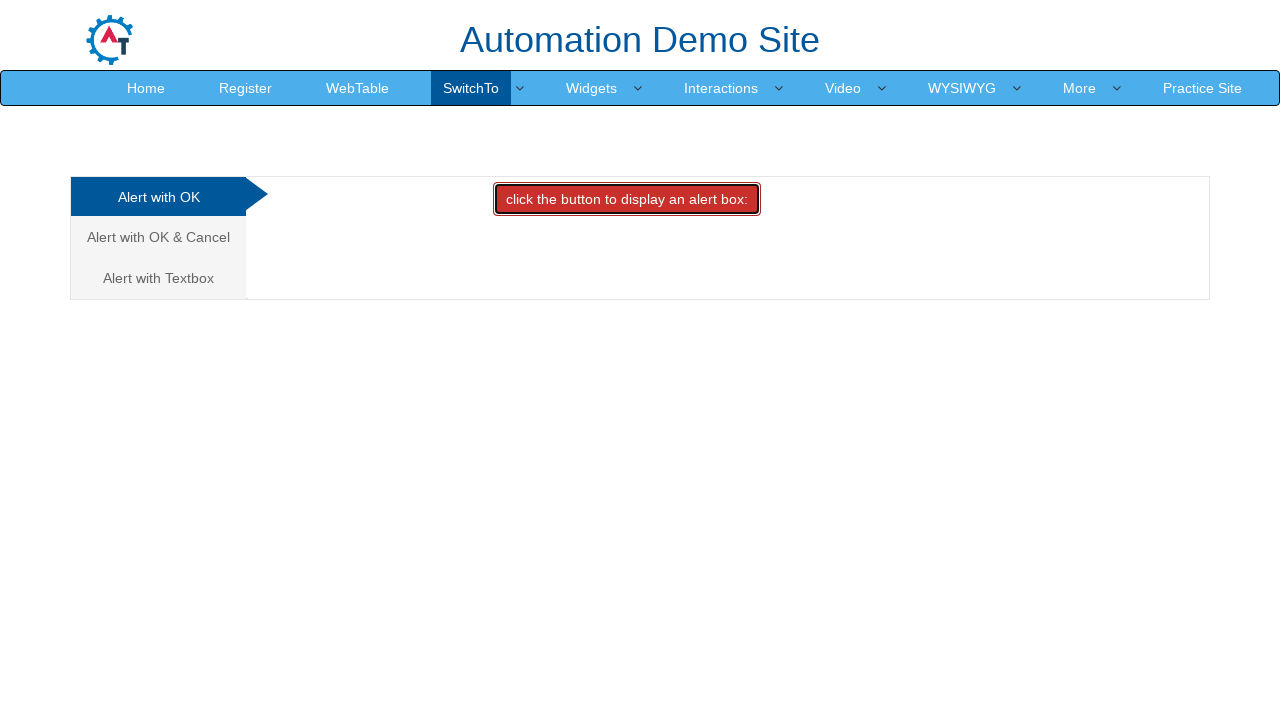

Set up dialog handler to accept alert
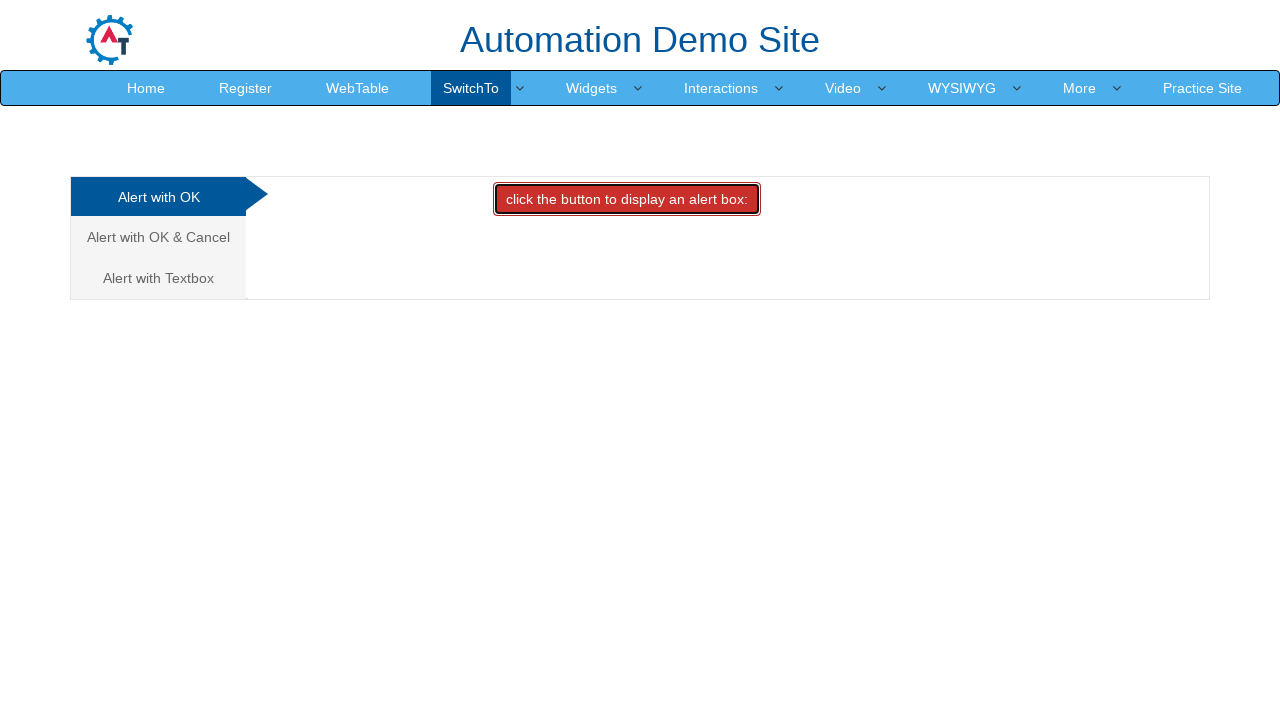

Alert was processed and accepted
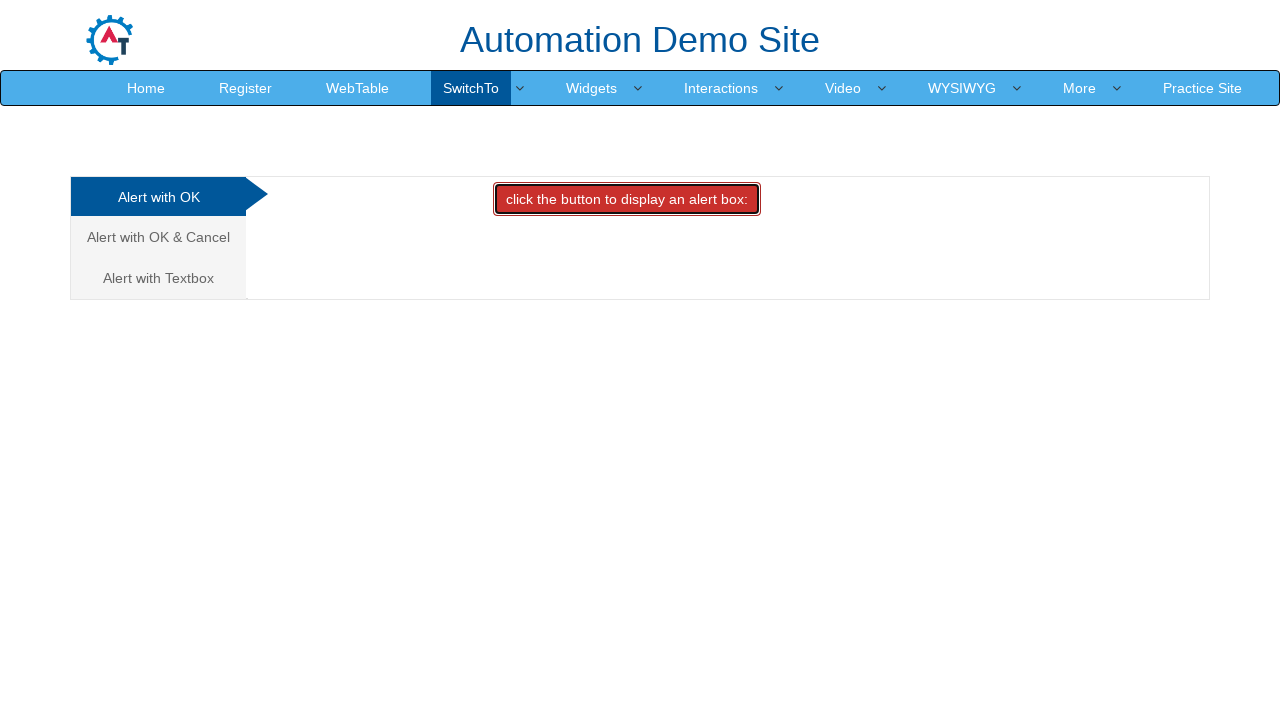

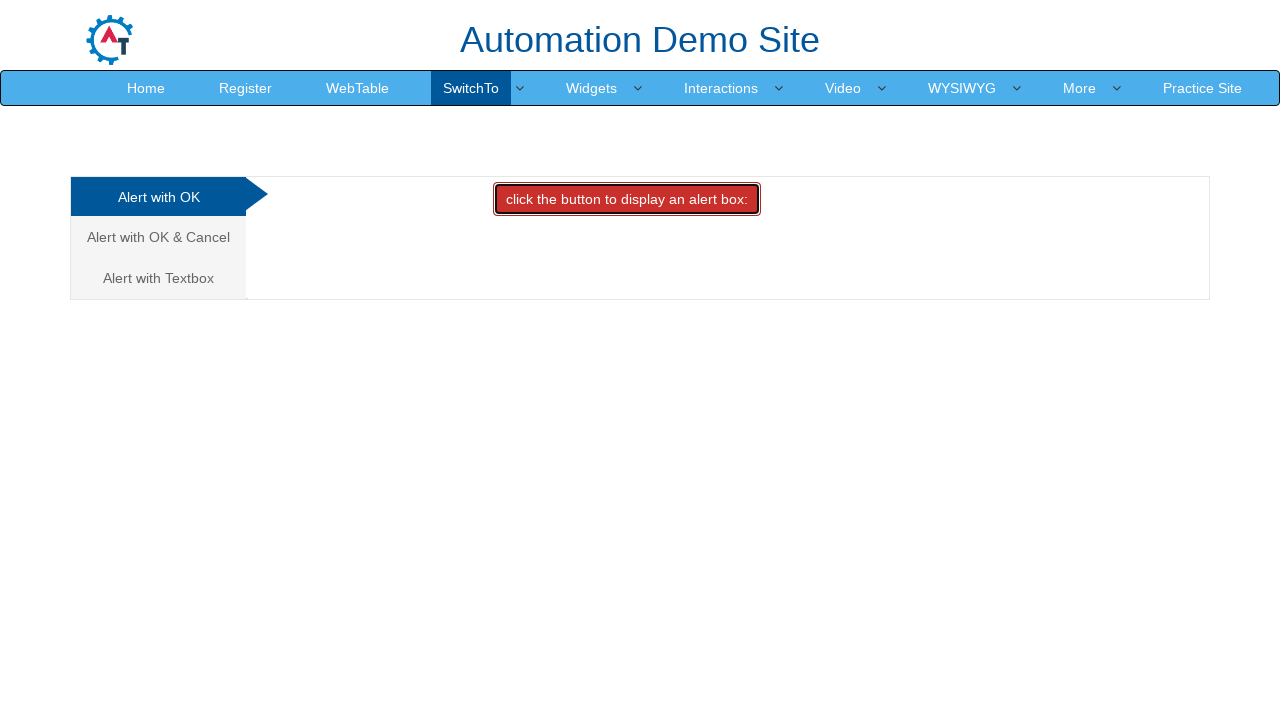